Tests adding a Samsung phone to the cart by navigating to the product page and clicking the Add to cart button

Starting URL: https://www.demoblaze.com/

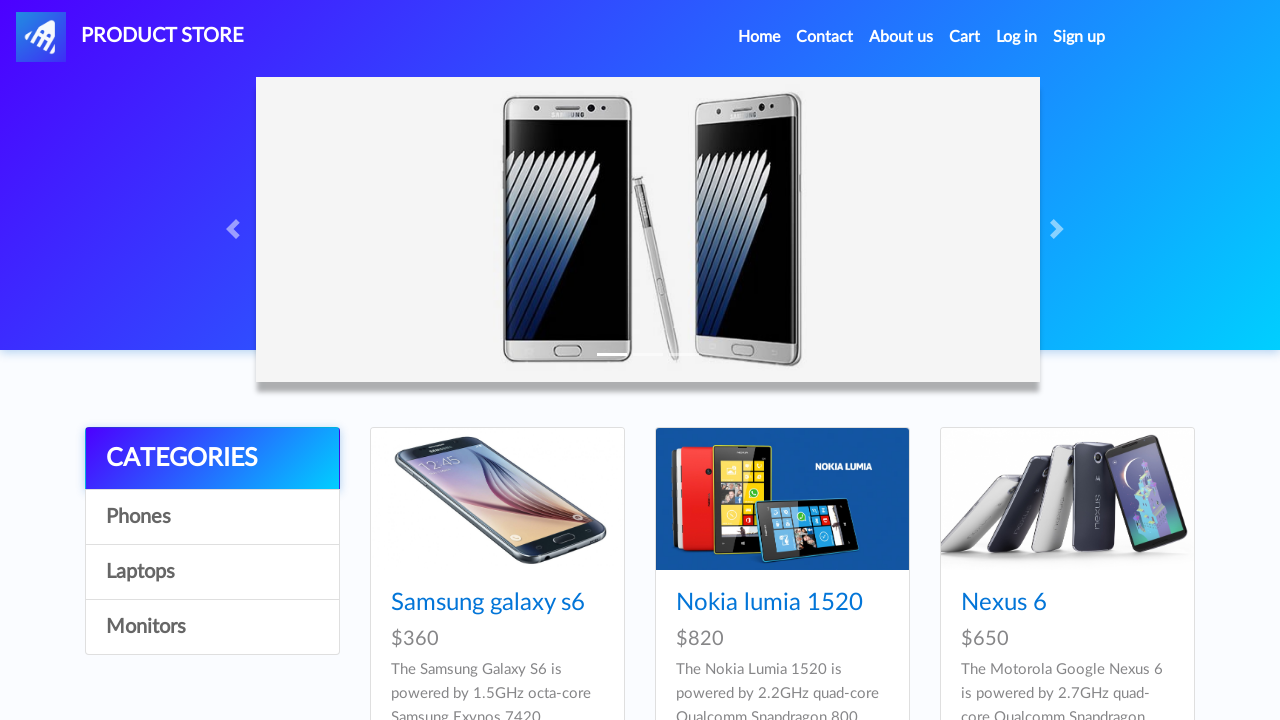

Clicked on Samsung Galaxy S6 product link at (488, 603) on a[href='prod.html?idp_=1'].hrefch
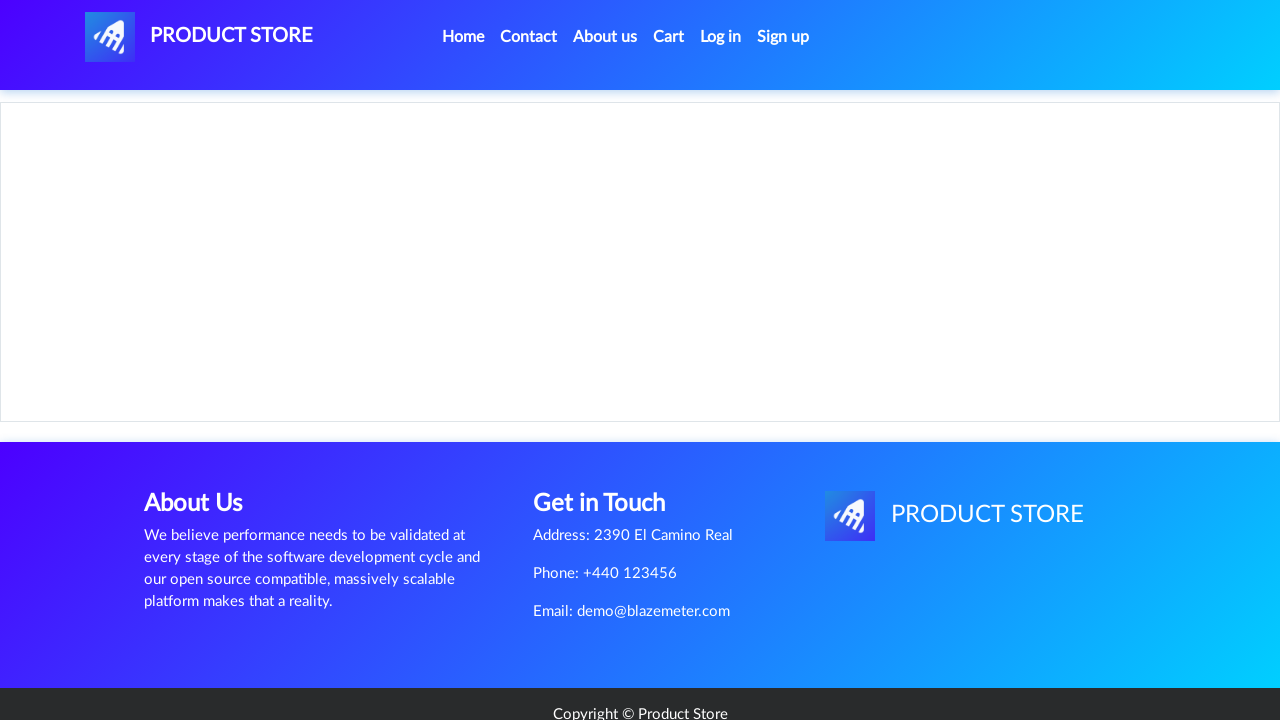

Product page loaded with Add to cart button visible
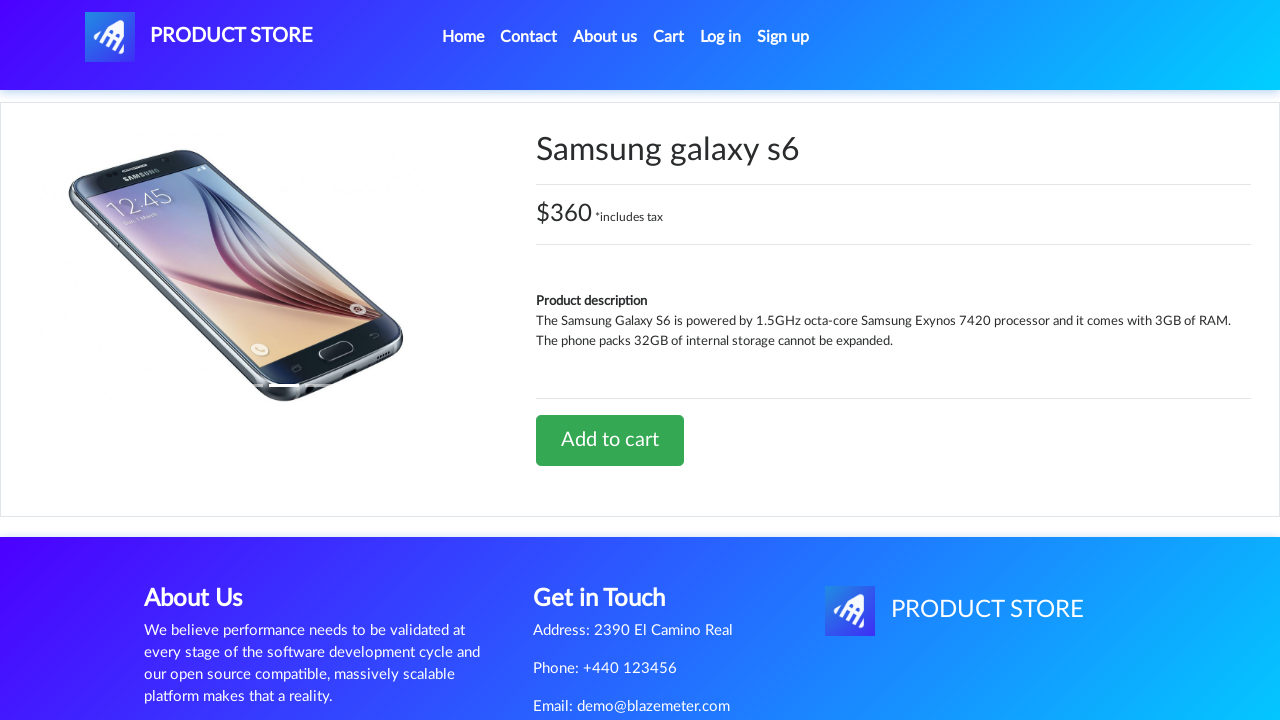

Clicked Add to cart button for Samsung Galaxy S6 at (610, 440) on a:has-text('Add to cart')
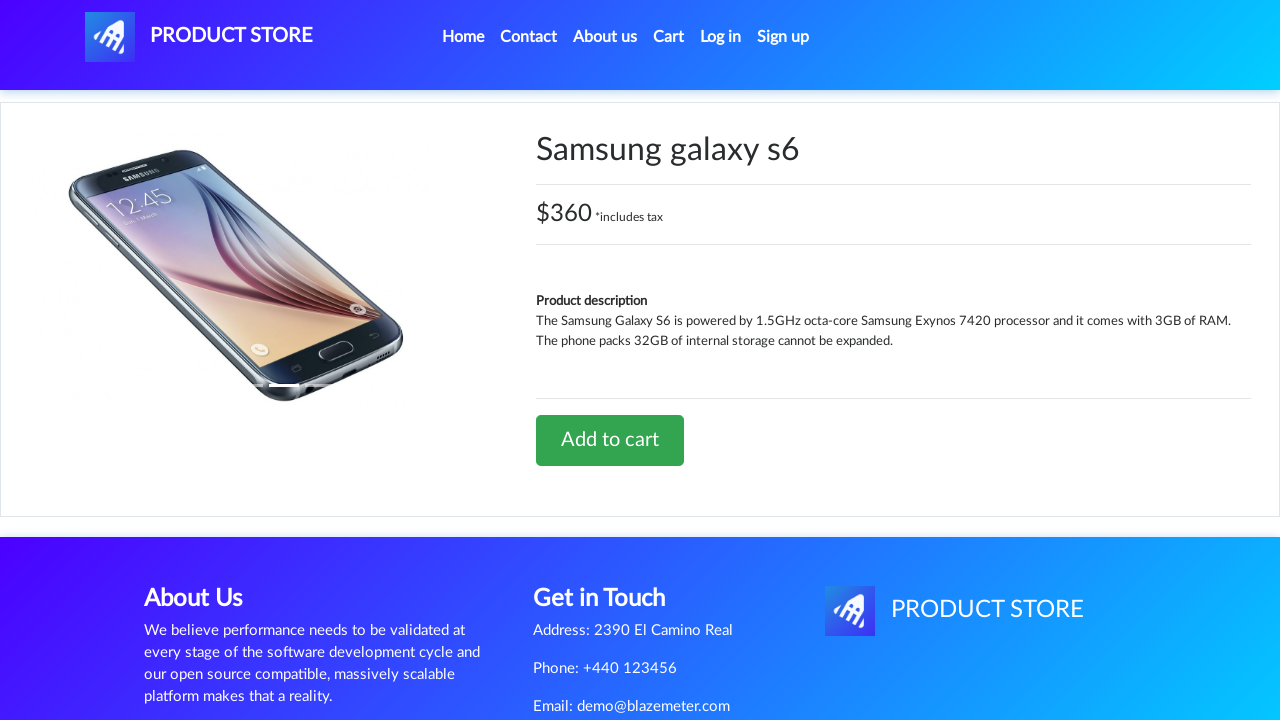

Waited for alert dialog to appear
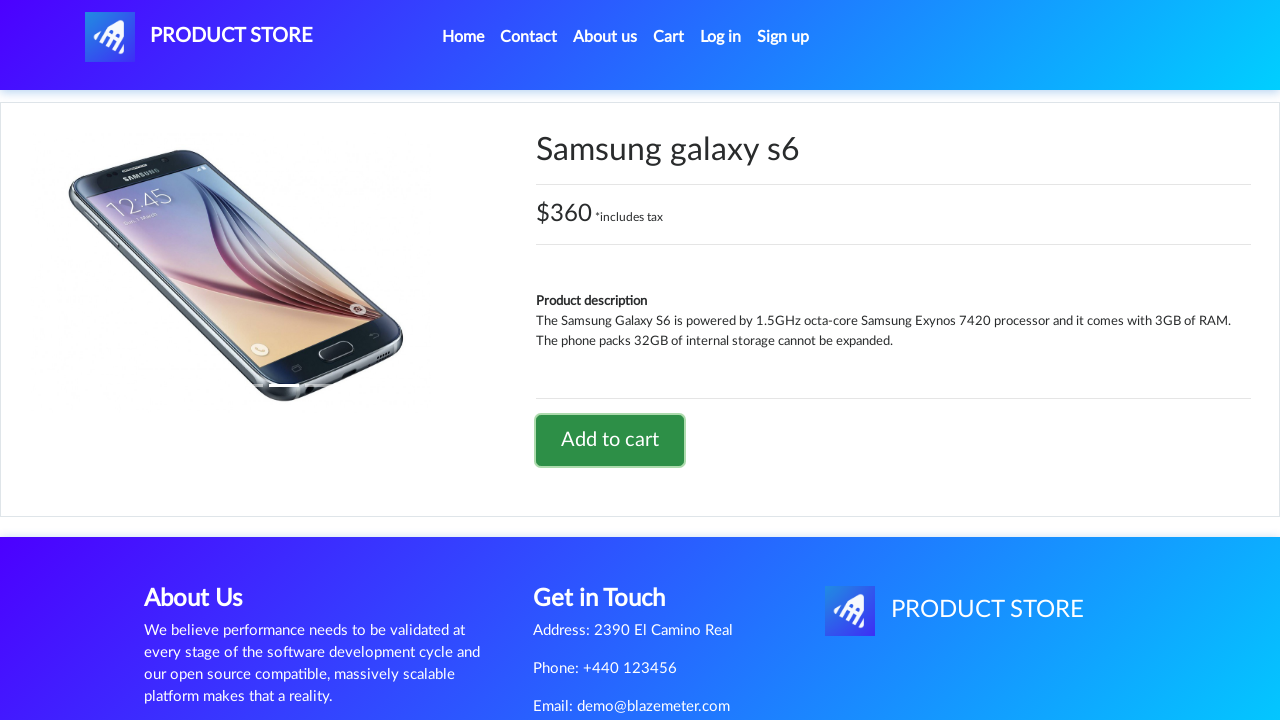

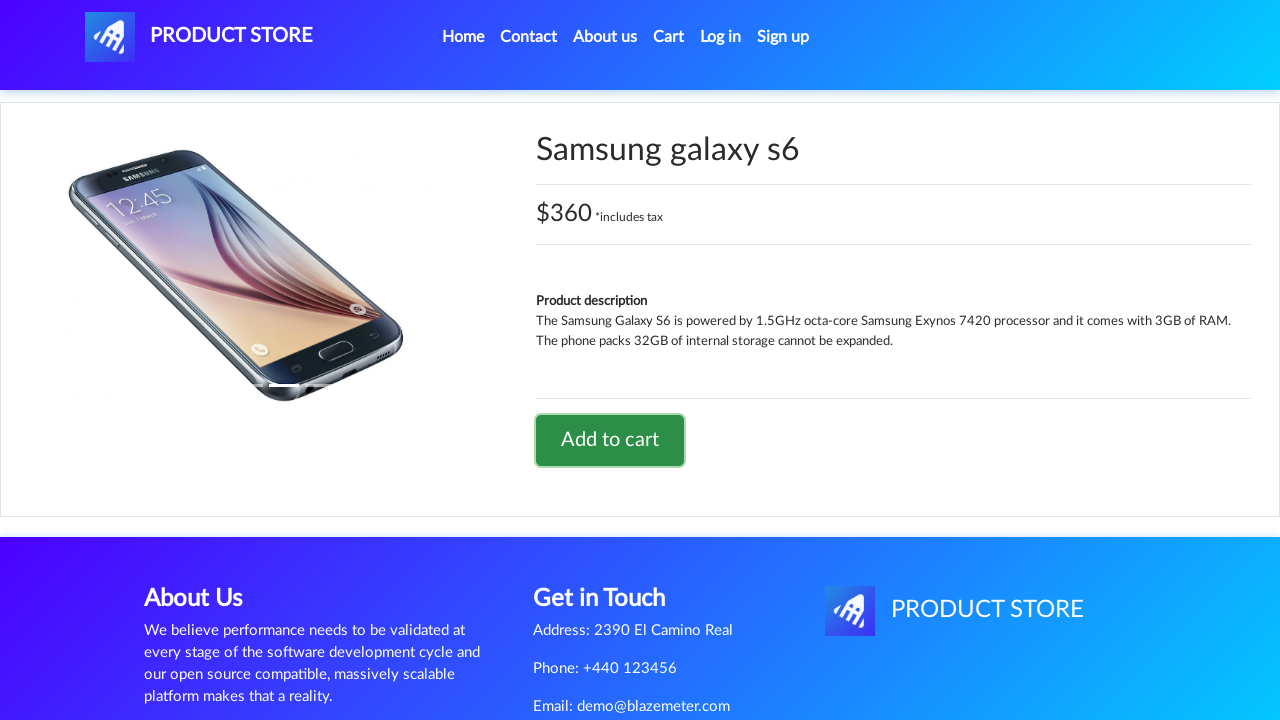